Tests creating a new paste on Pastebin by filling in the code content, selecting a 10-minute expiration time, entering a paste name, and submitting the form.

Starting URL: https://pastebin.com

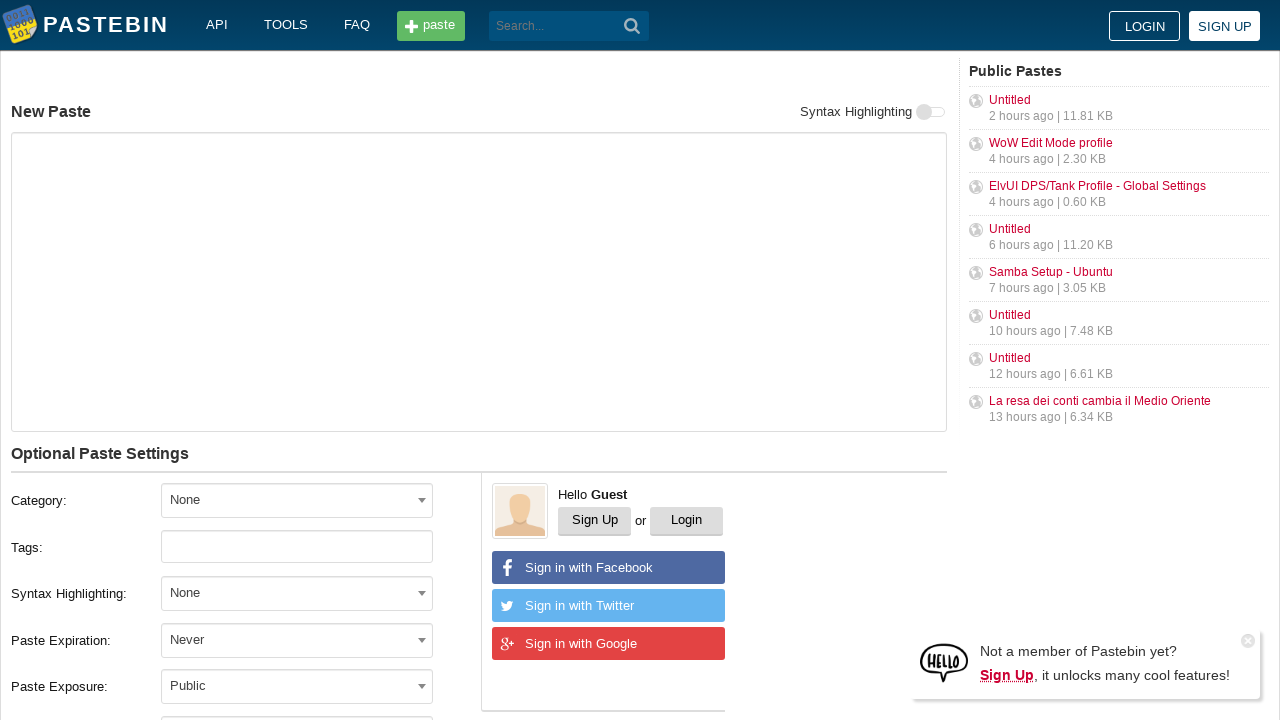

Filled code content area with 'Hello from WebDriver' on #postform-text
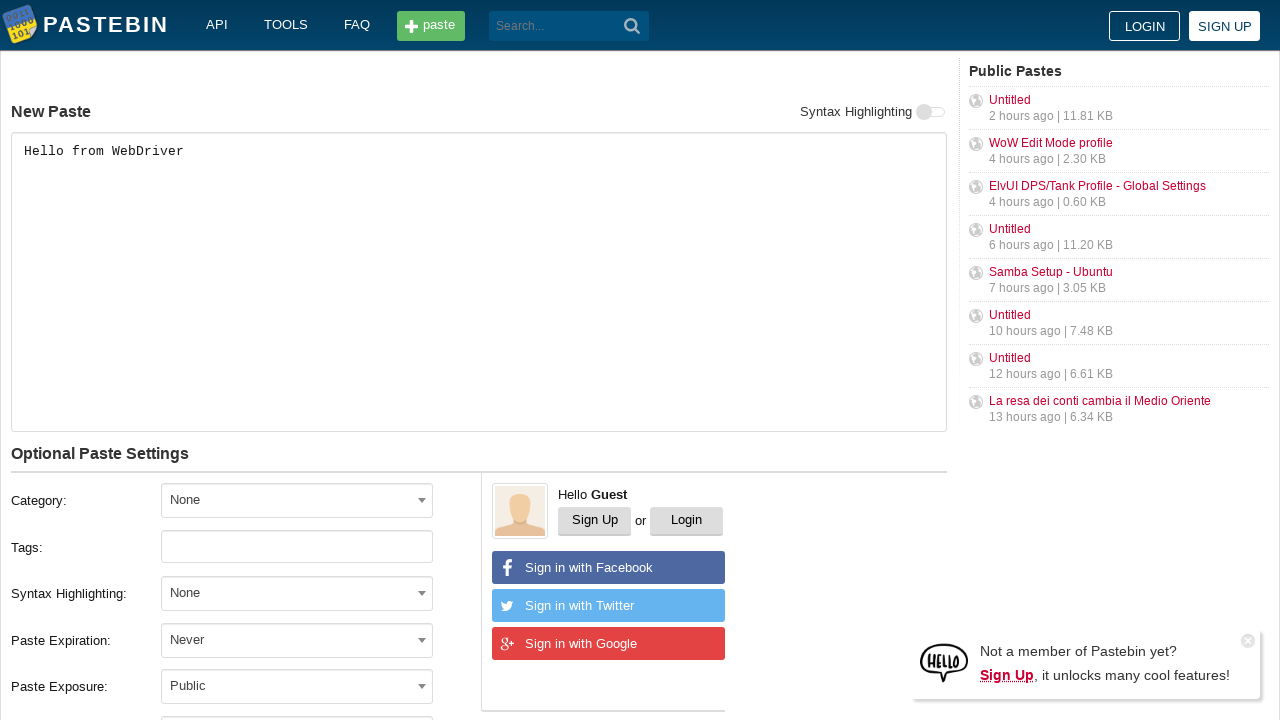

Clicked expiration dropdown to open it at (297, 640) on #select2-postform-expiration-container
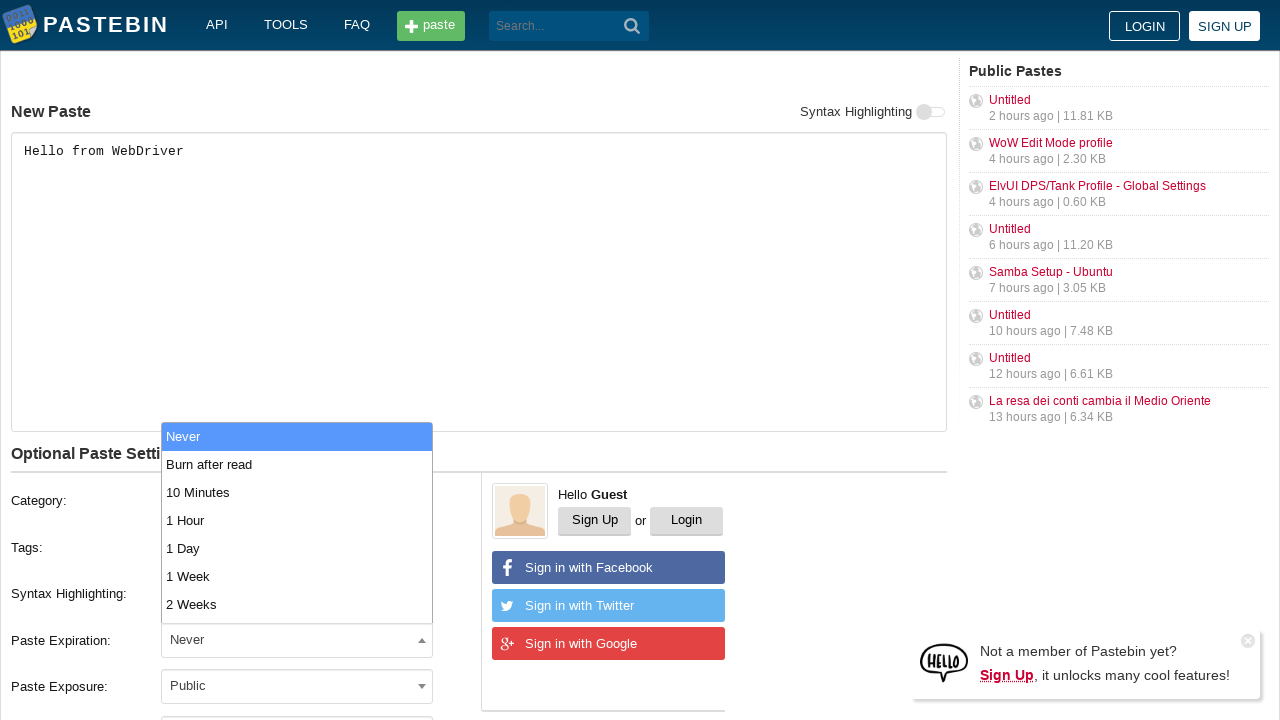

Selected '10 Minutes' expiration option from dropdown at (297, 492) on xpath=//li[text()='10 Minutes']
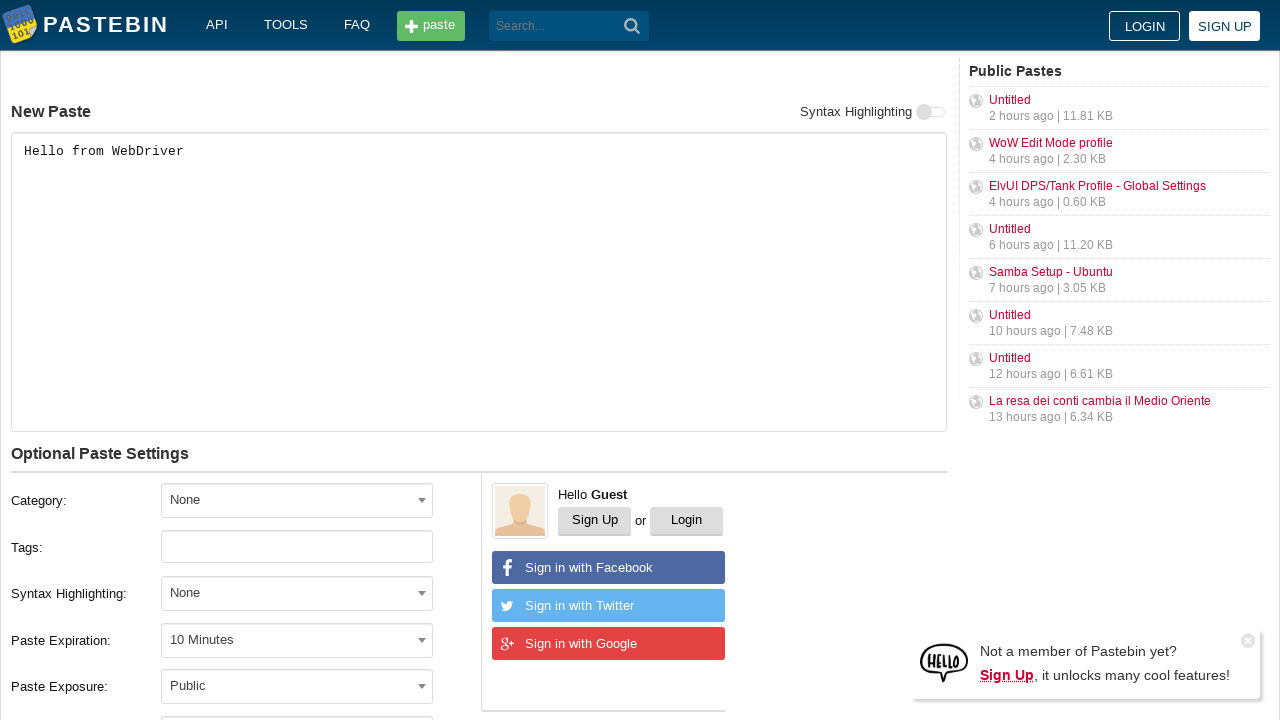

Filled paste name field with 'helloweb' on #postform-name
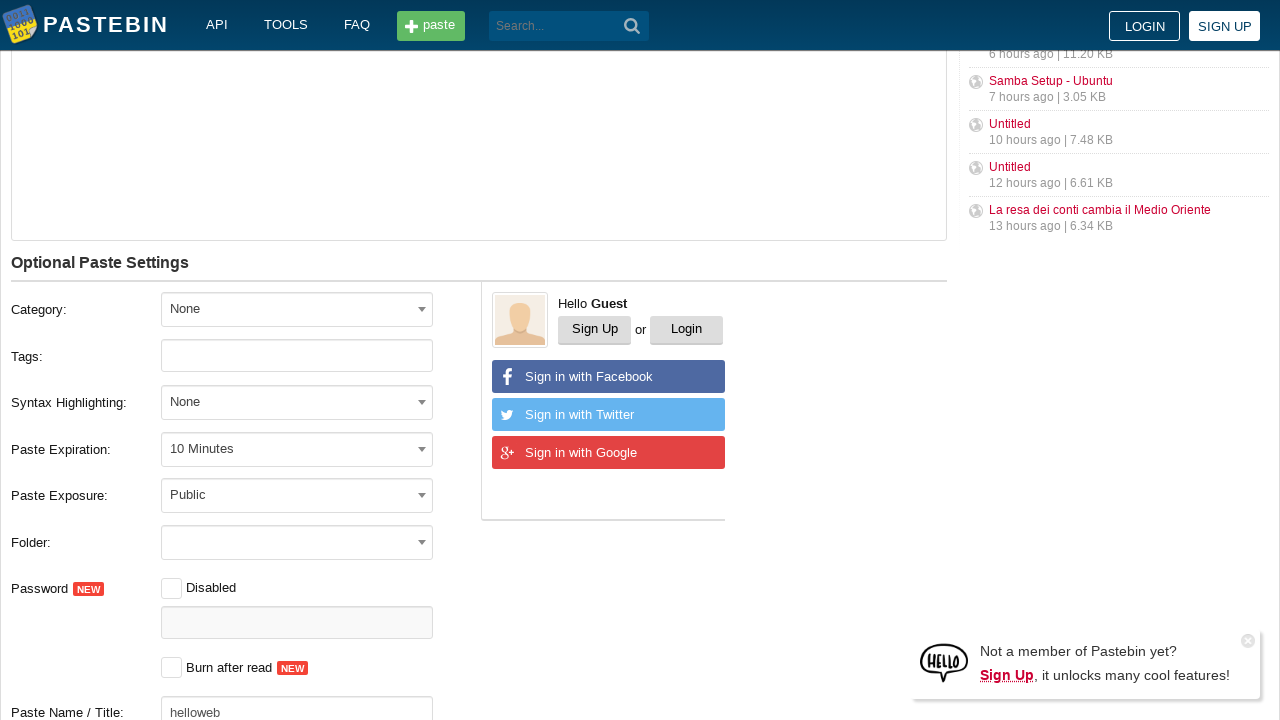

Clicked submit button to create the paste at (240, 400) on button.btn.-big
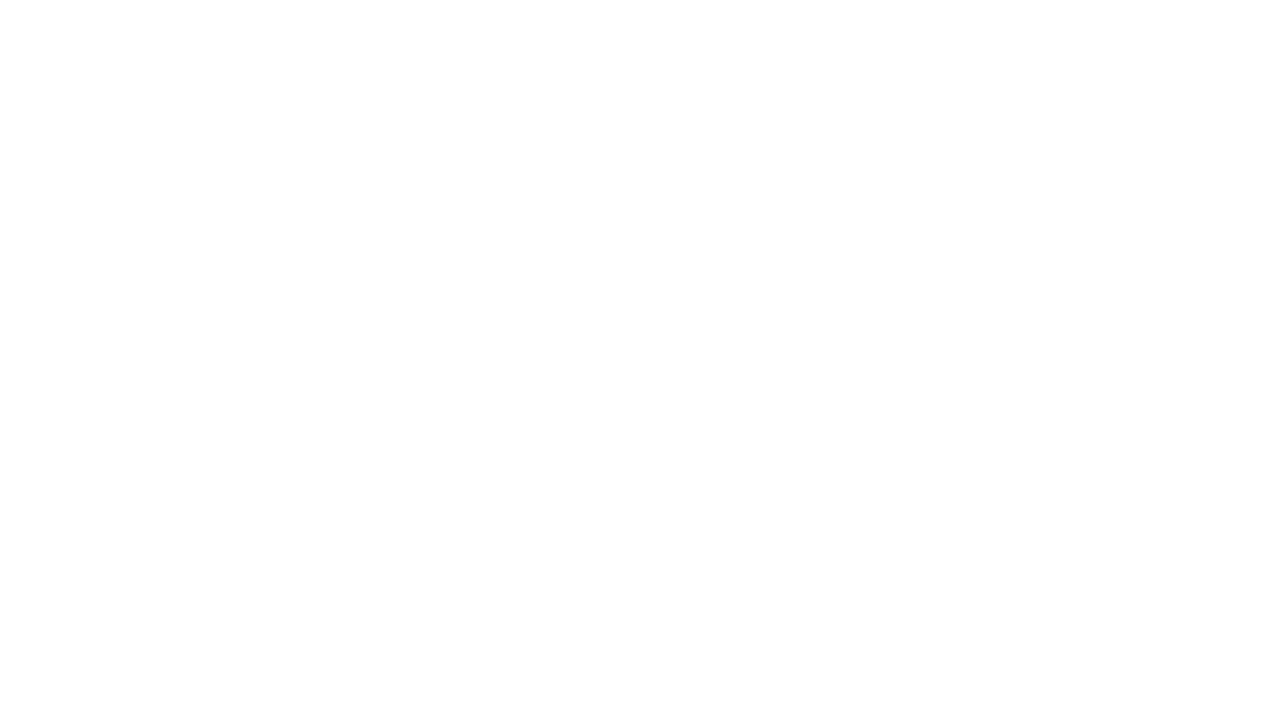

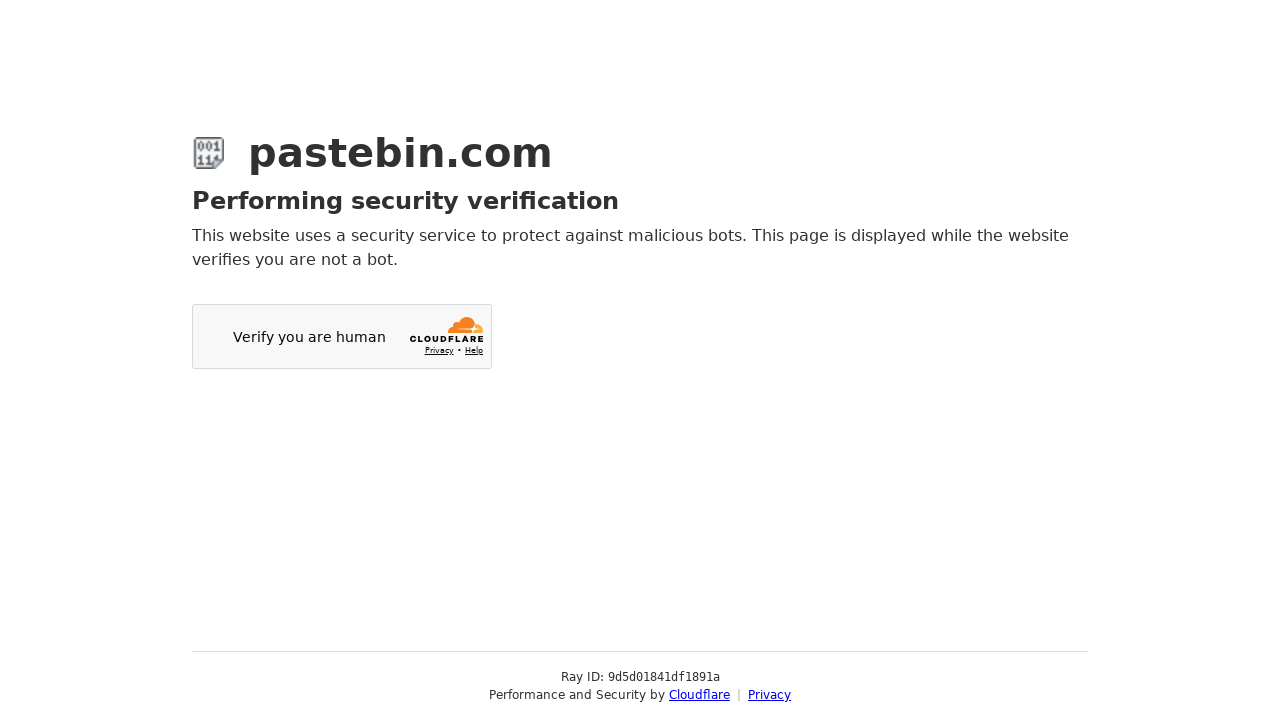